Navigates through all three Twitch streamer channels sequentially, clicking start buttons and checking live status for each

Starting URL: https://www.twitch.tv/BigBorisBongBen

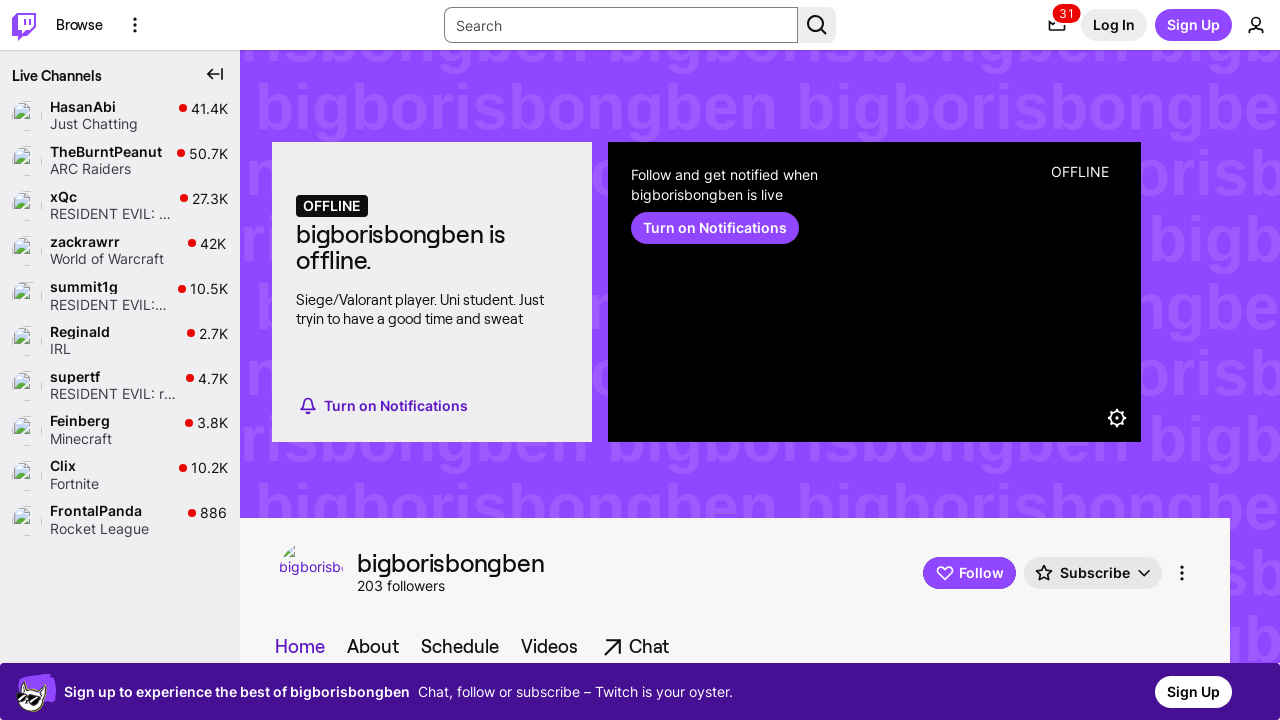

First streamer page (BigBorisBongBen) loaded and network idle
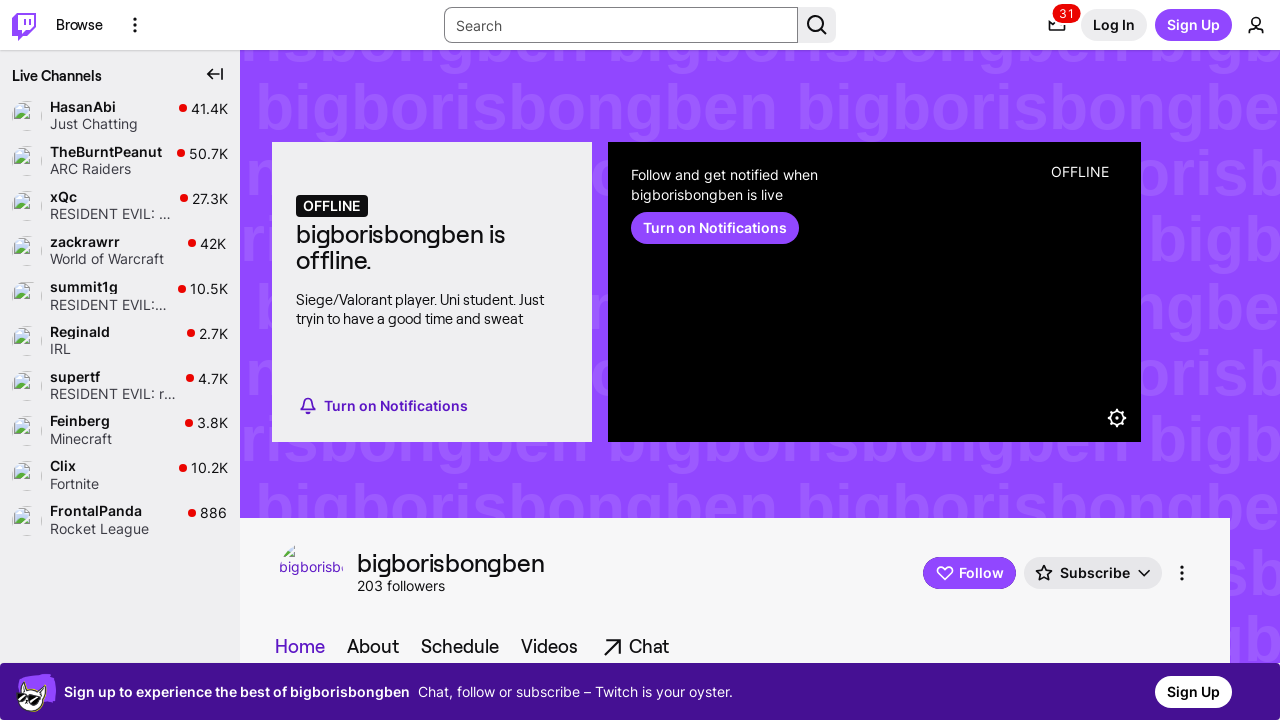

Located start button for first streamer
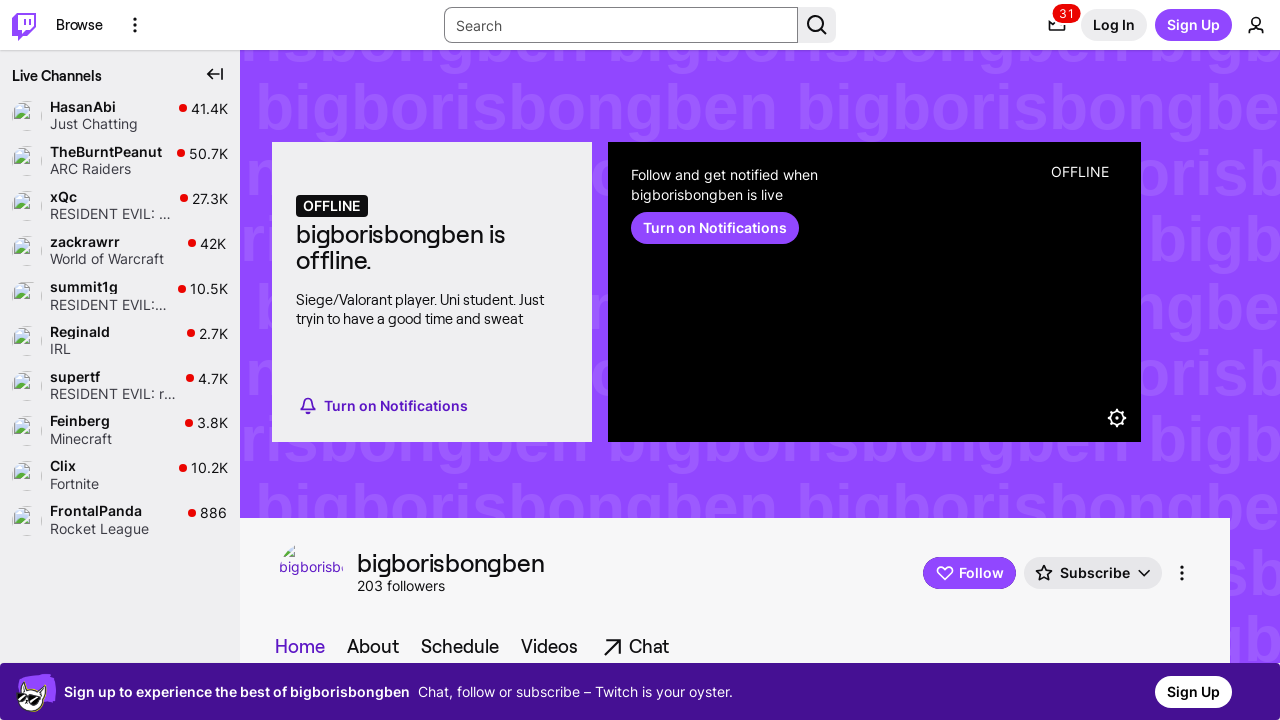

Navigated to second streamer (ogfruittyyy)
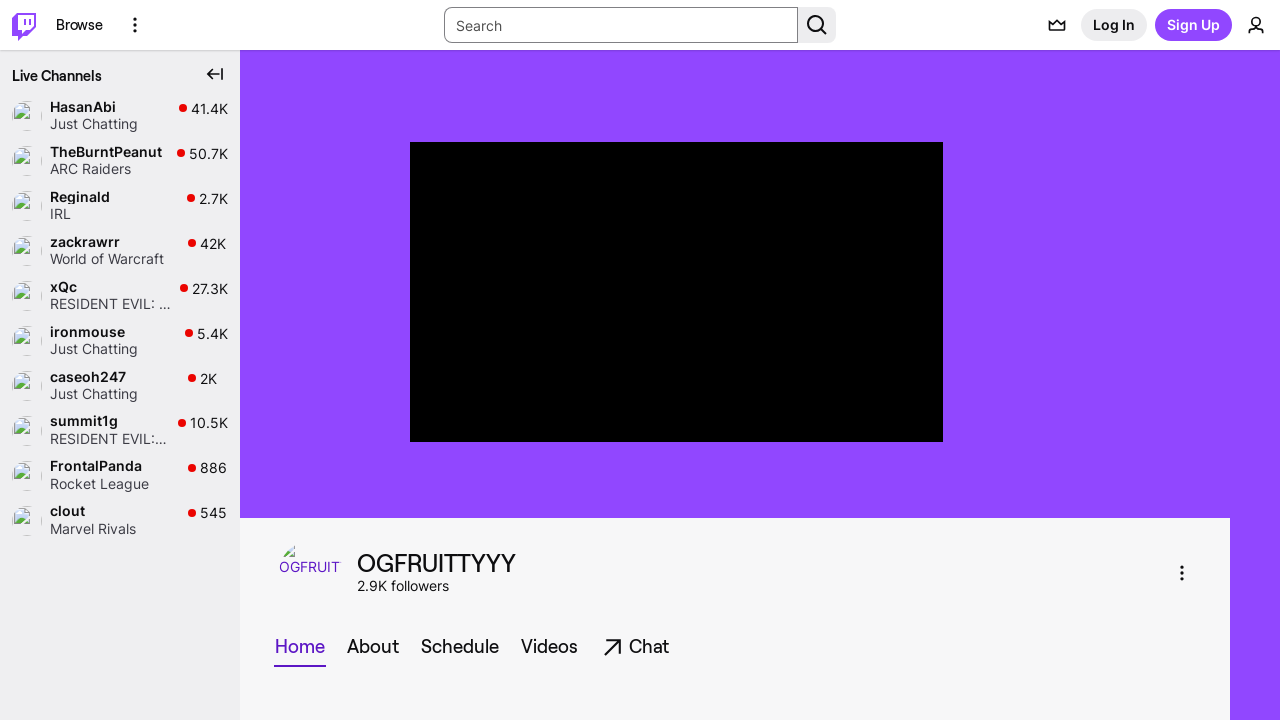

Second streamer page loaded and network idle
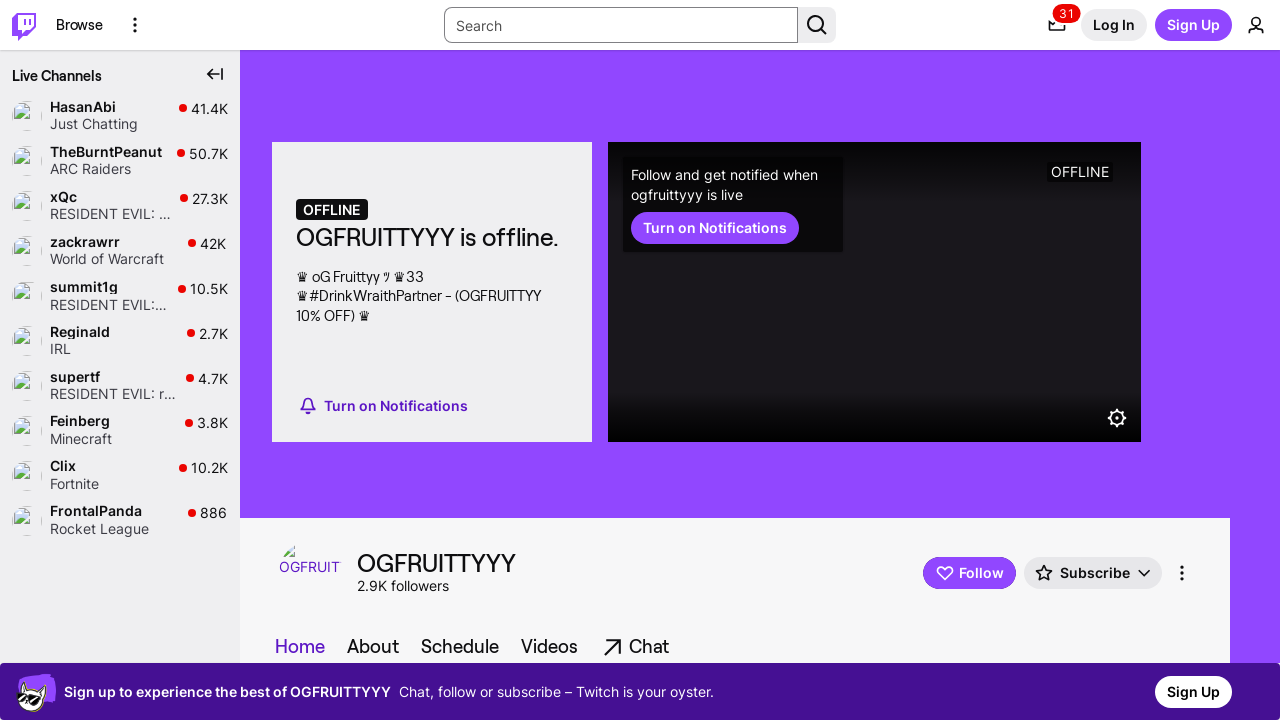

Located start button for second streamer
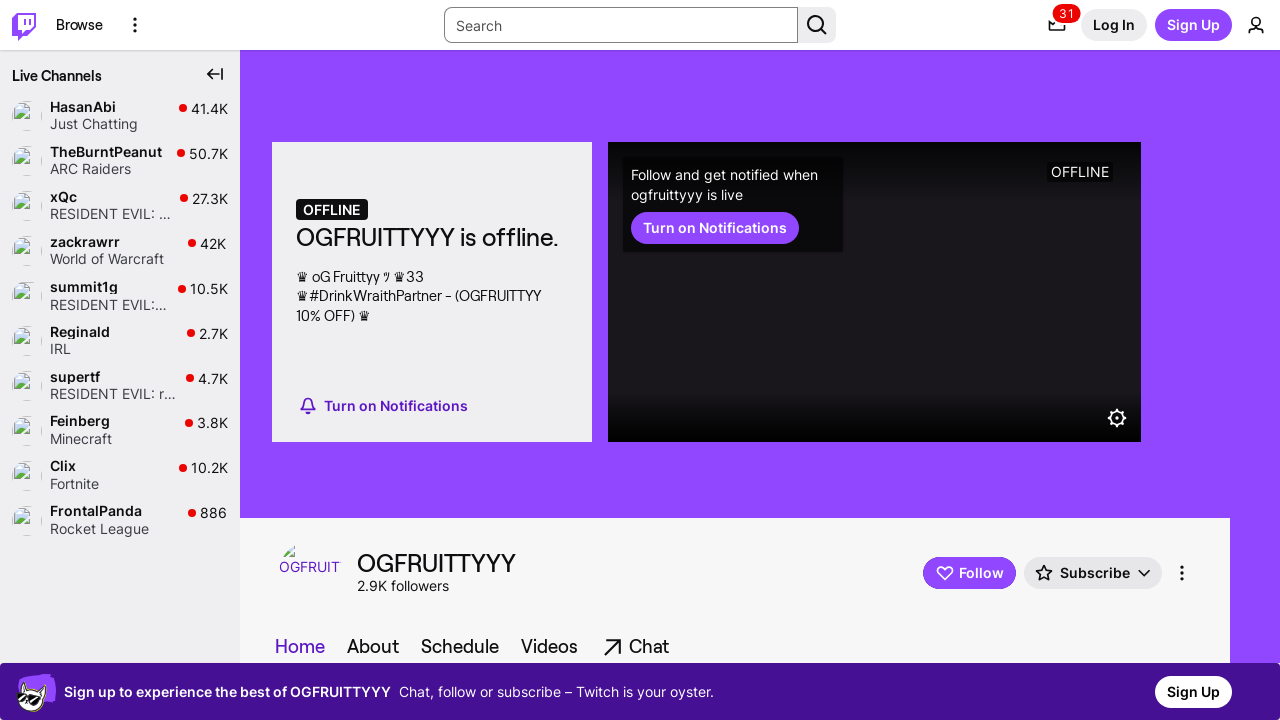

Navigated to third streamer (ogsirtacticsfb)
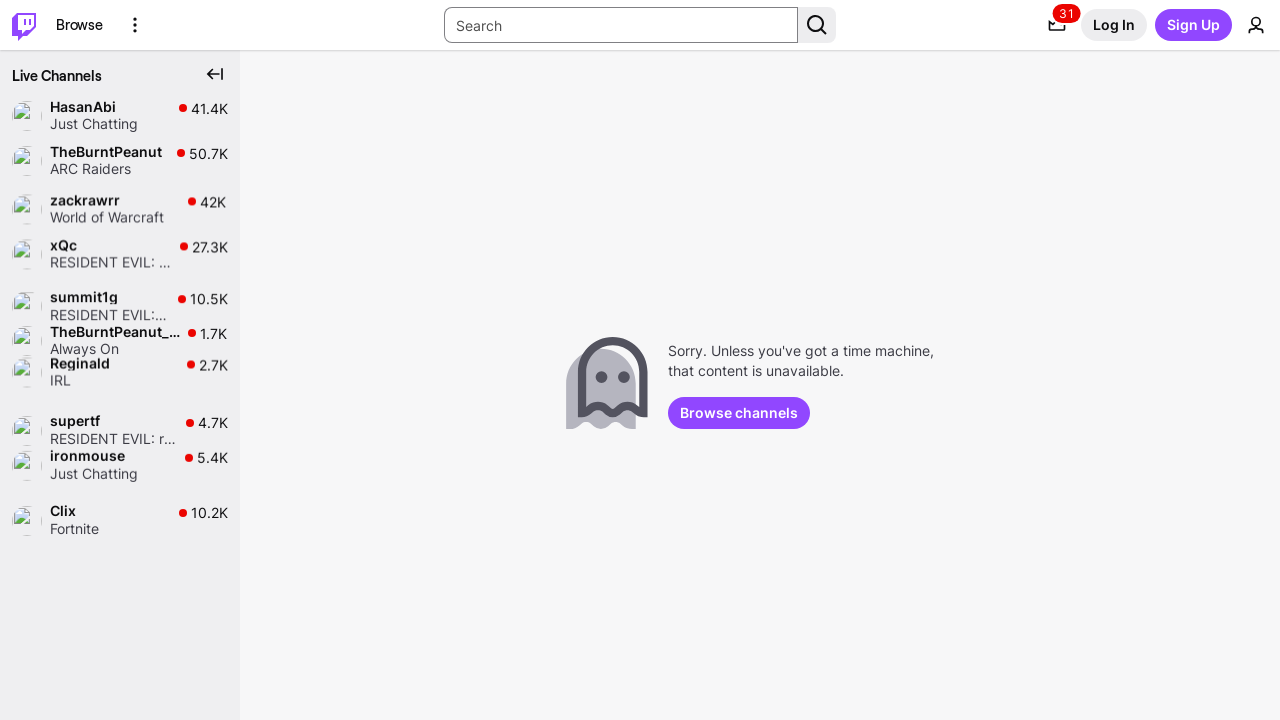

Third streamer page loaded and network idle
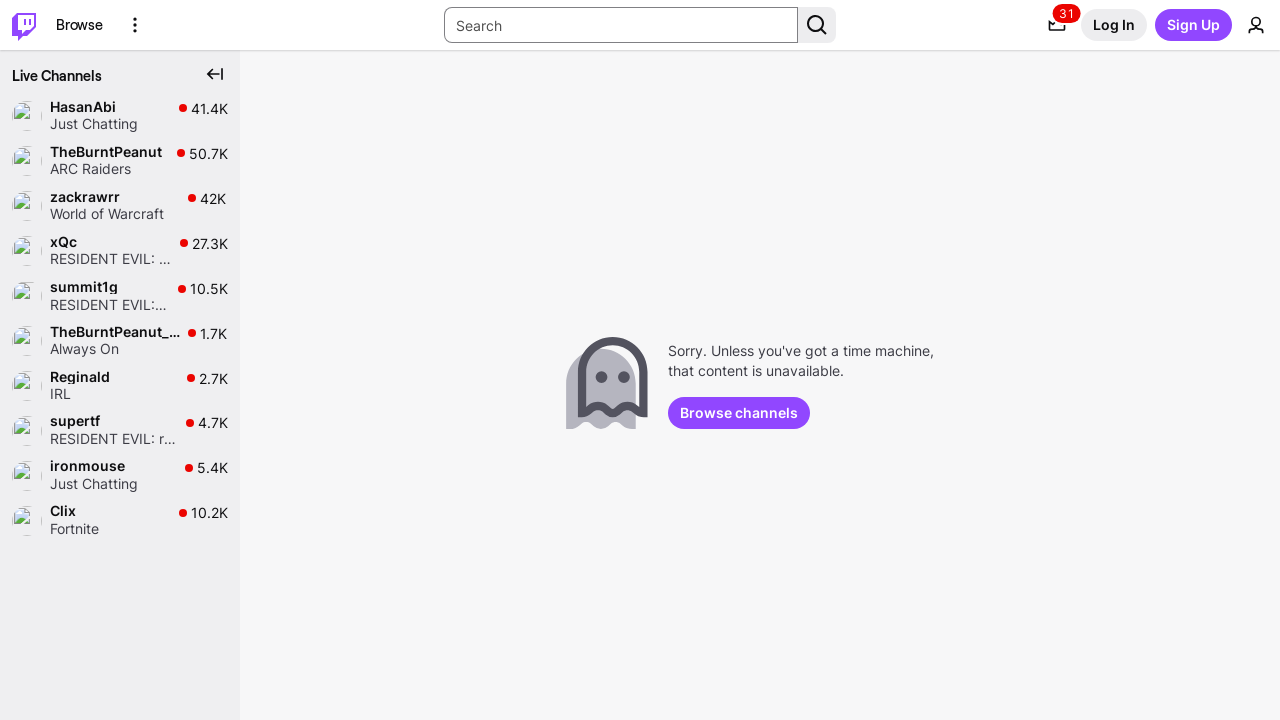

Located start button for third streamer
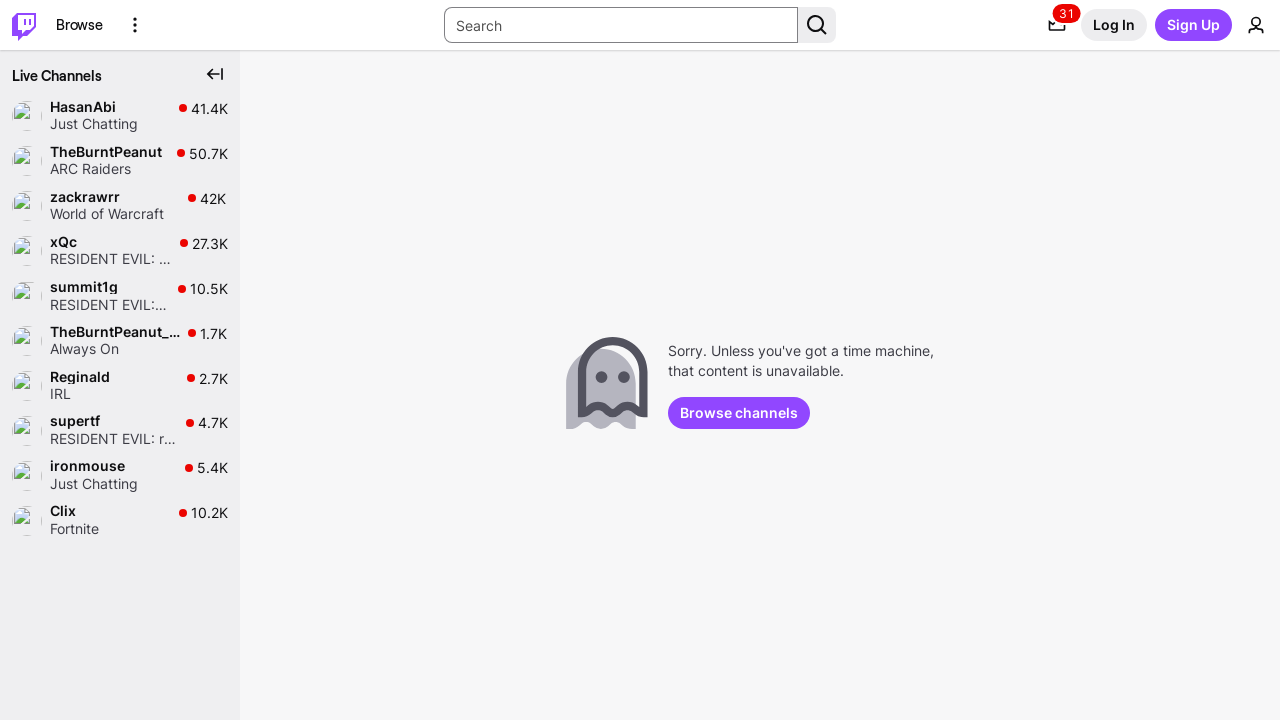

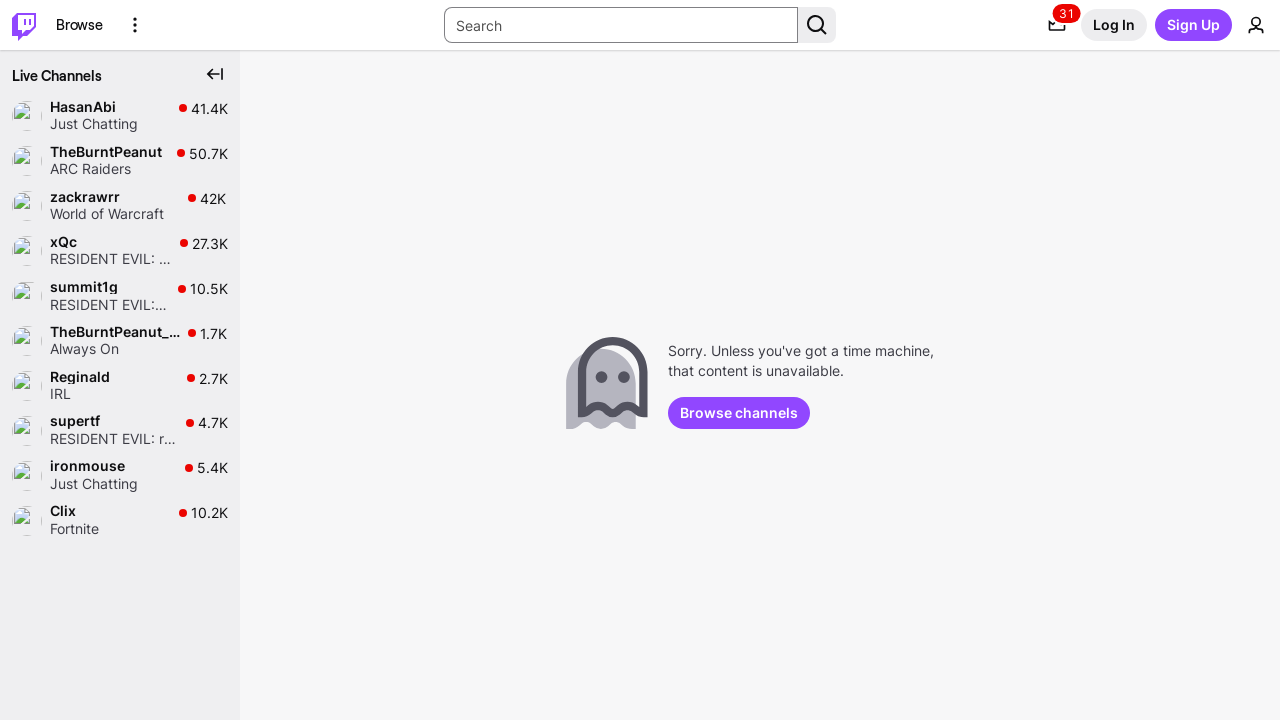